Navigates to the Selenium downloads page and clicks the Java client download link to initiate a file download.

Starting URL: https://www.selenium.dev/downloads/

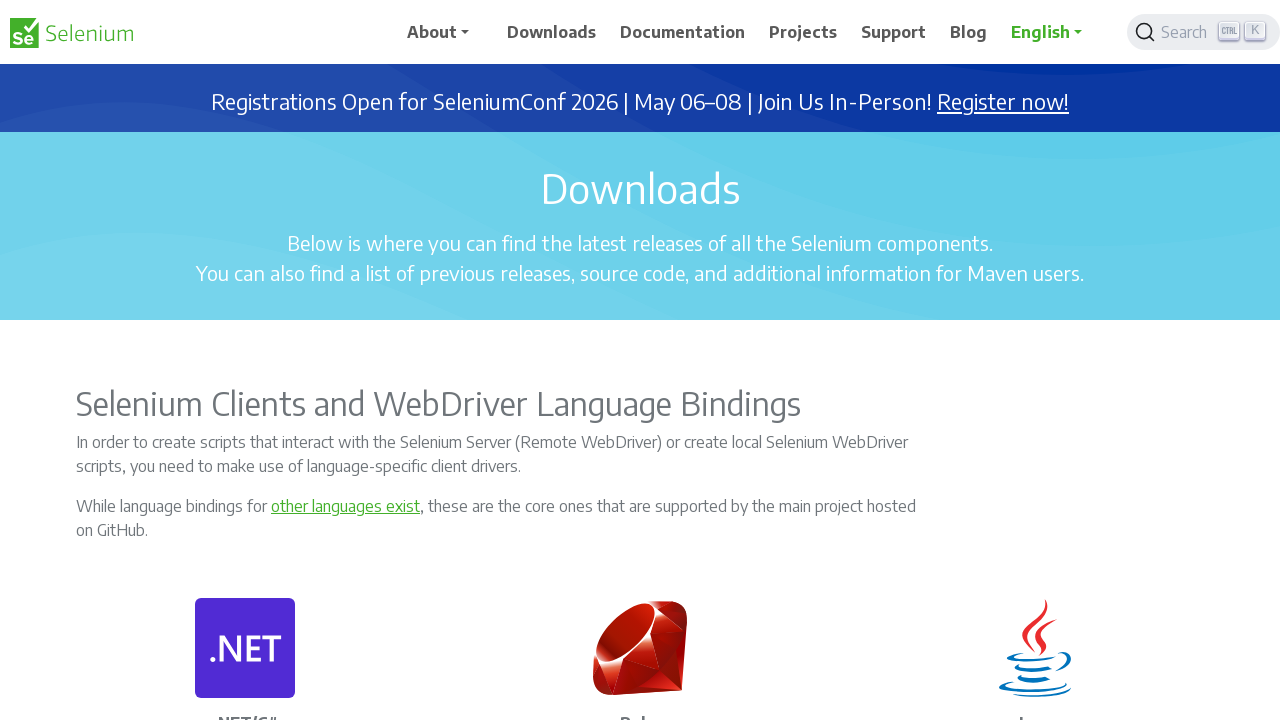

Waited for Java download section to load on Selenium downloads page
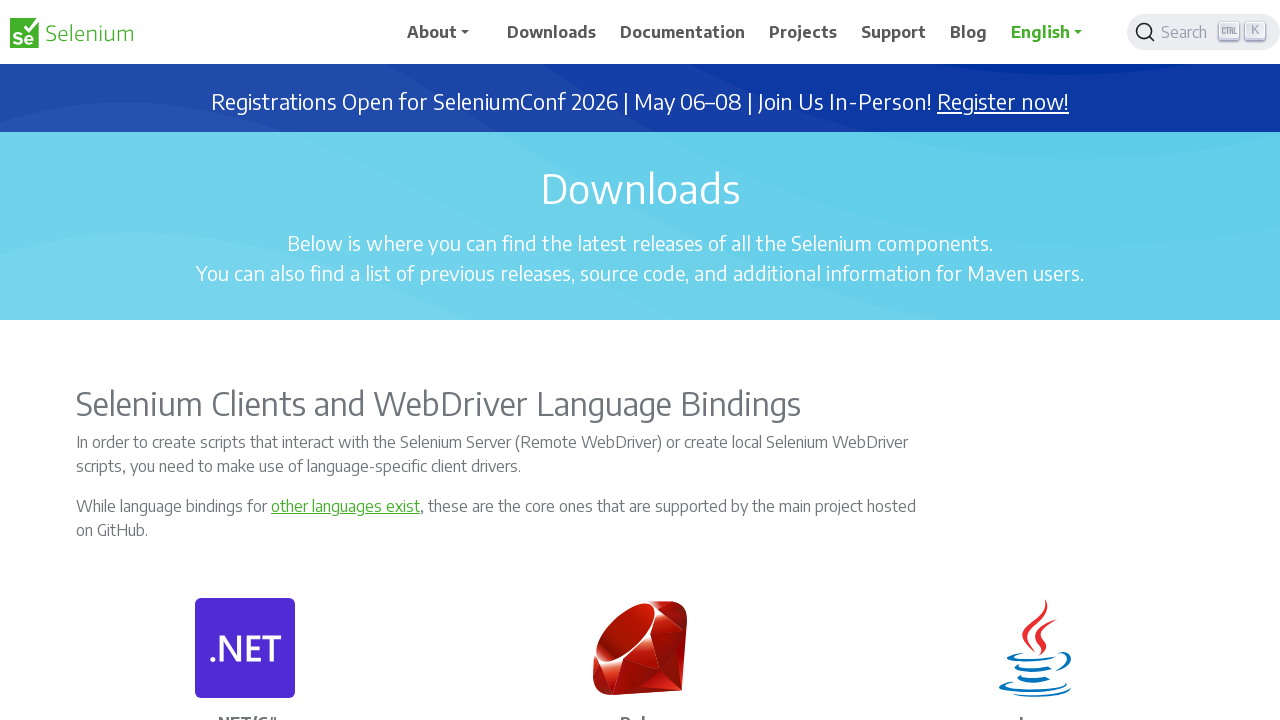

Clicked Java client download link to initiate file download at (1060, 360) on xpath=//p[.='Java']/..//p[2]/a
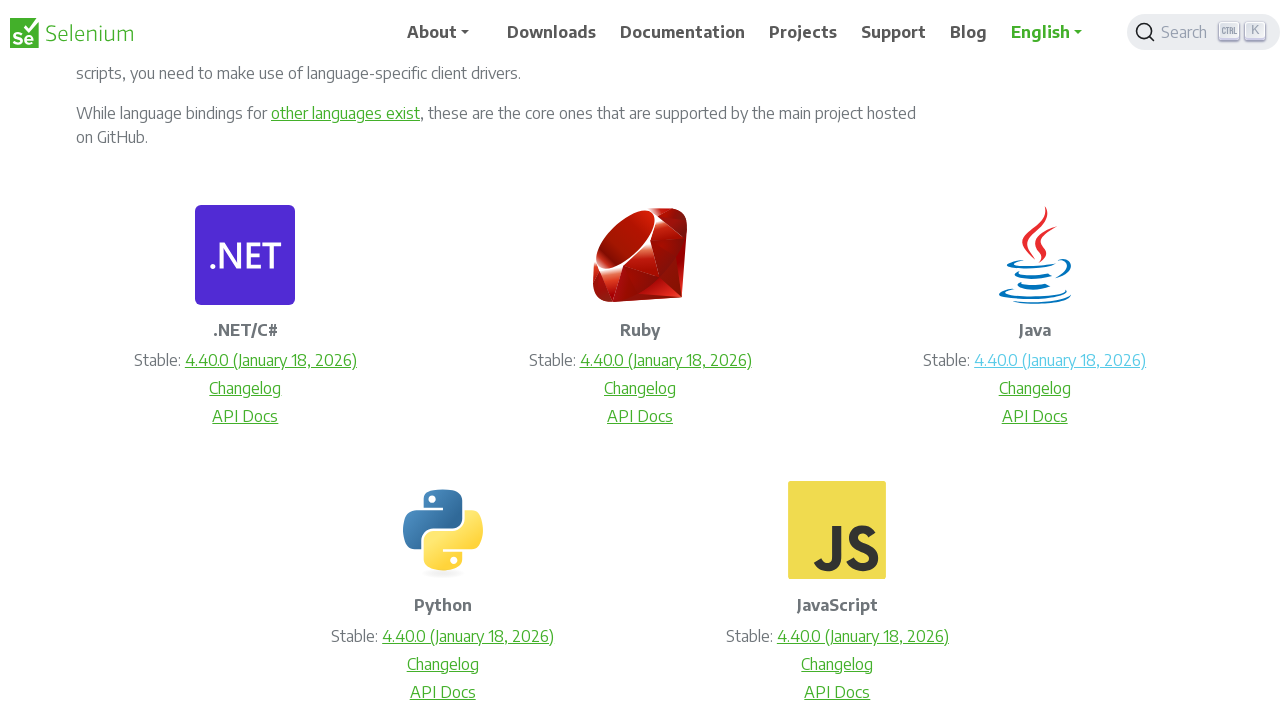

Waited for download process to initiate
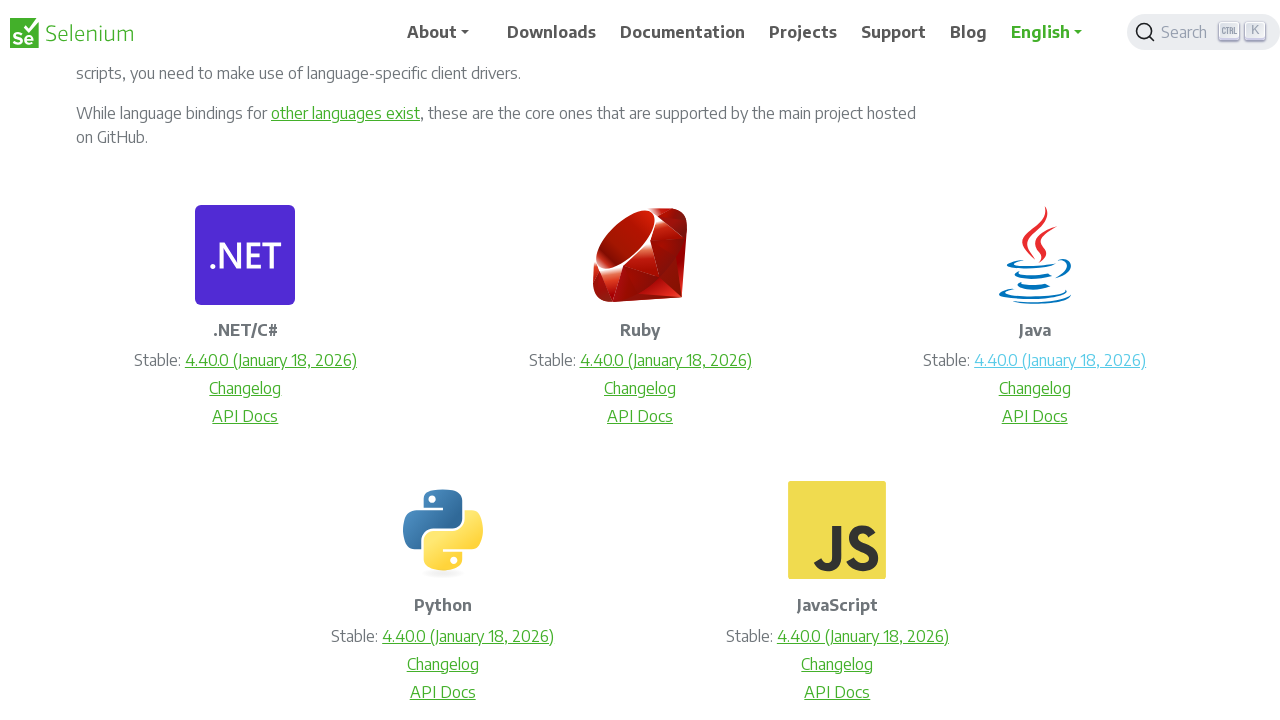

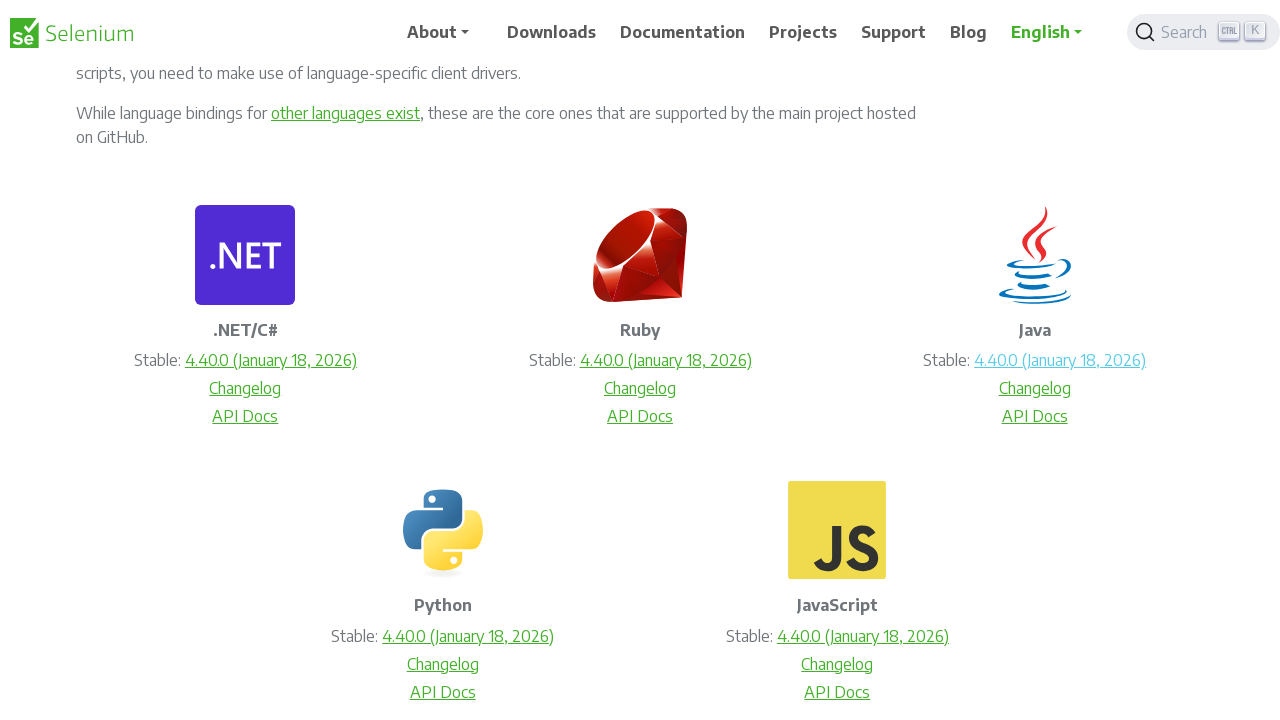